Tests Steam search page tag filter functionality by interacting with tag filter checkboxes

Starting URL: https://store.steampowered.com/search

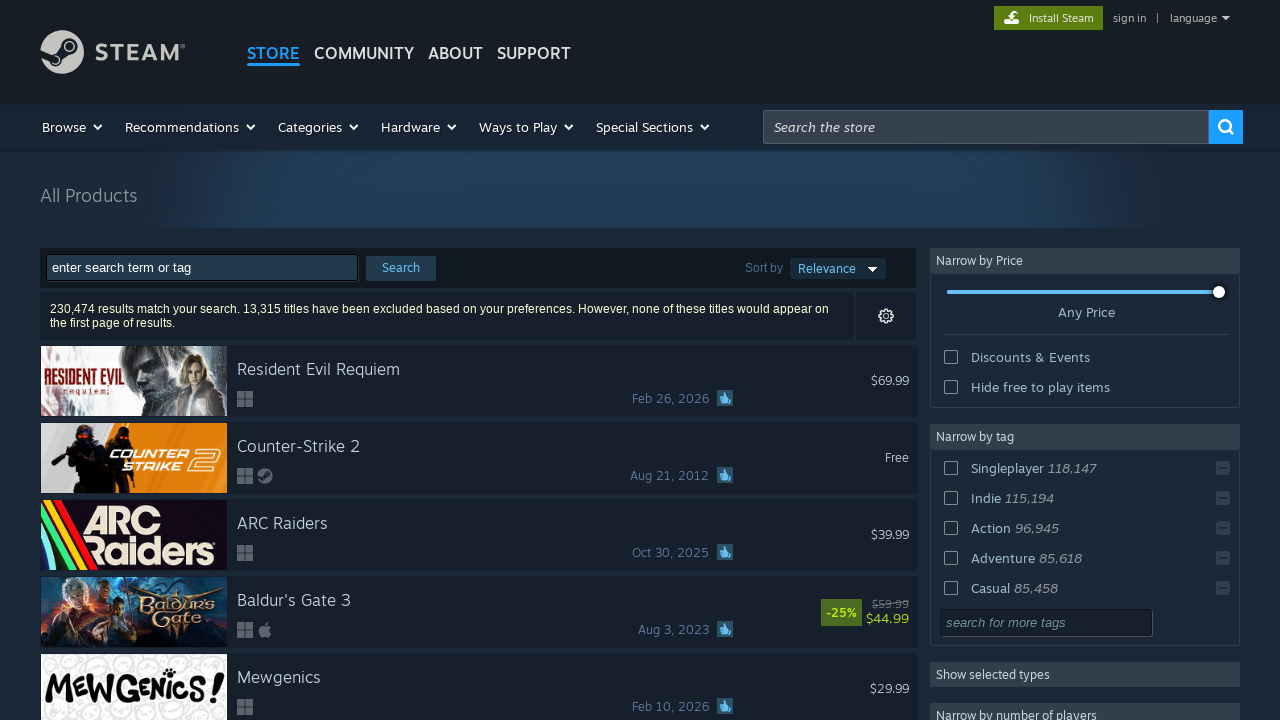

Waited for page to load (domcontentloaded)
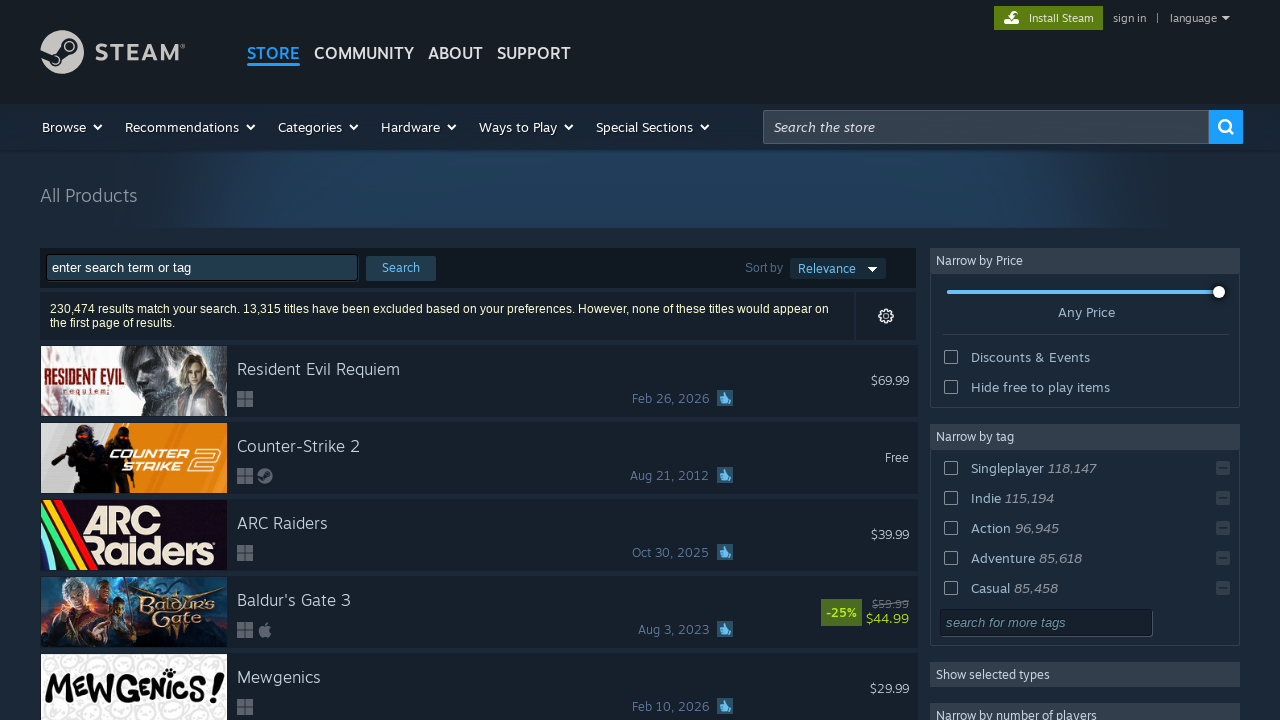

Tag filter container loaded
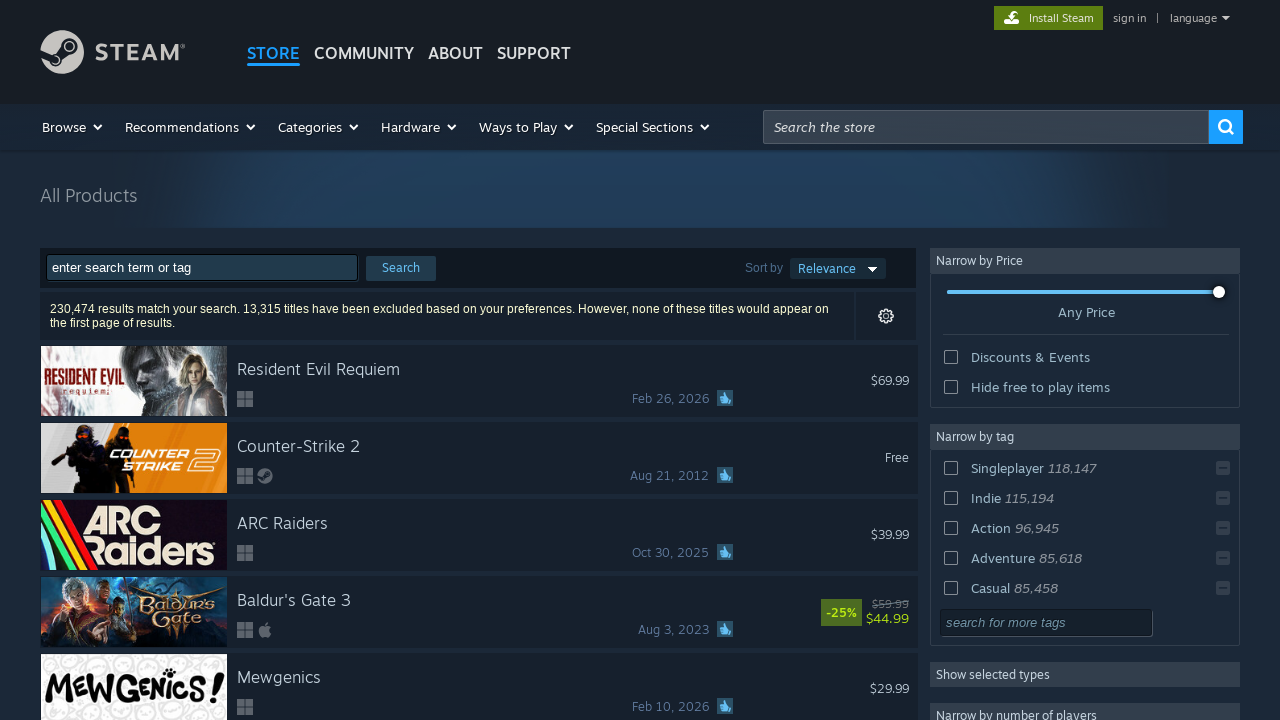

Clicked first available tag filter checkbox at (1086, 469) on xpath=//div[@id='TagFilter_Container']//div[@data-value] >> nth=0
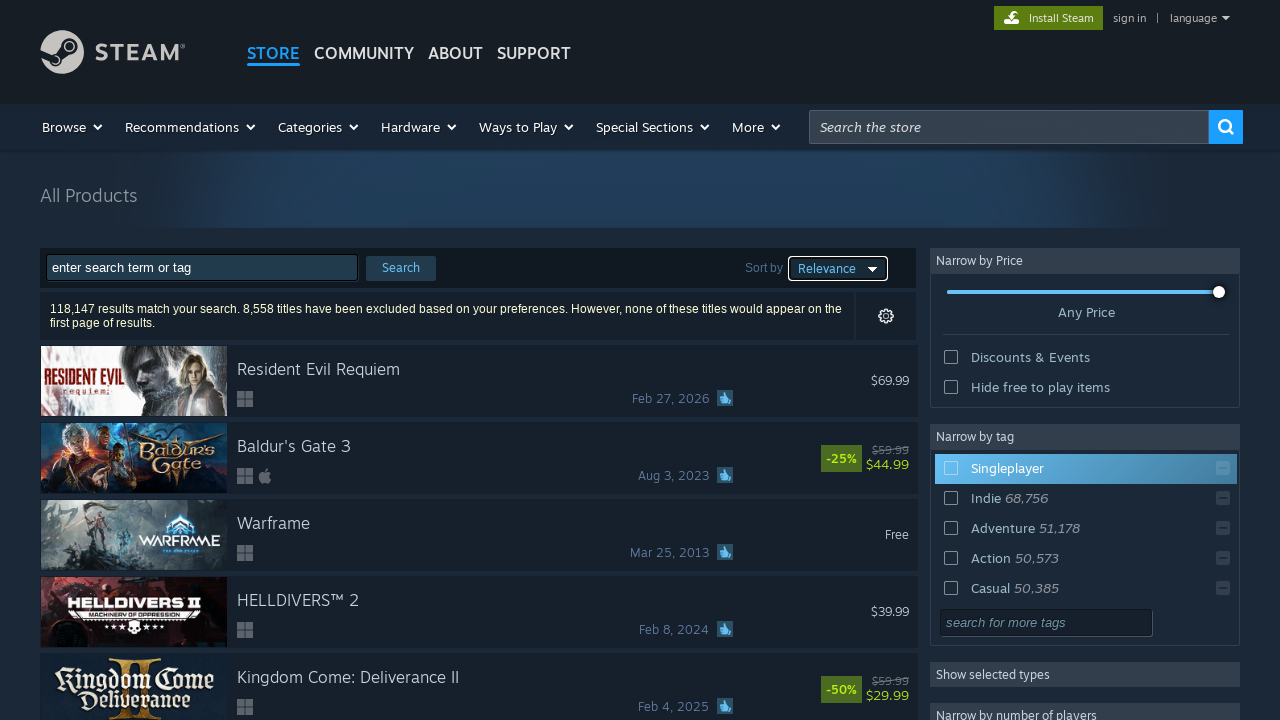

Toggled tag filter checkbox again at (1086, 469) on xpath=//div[@id='TagFilter_Container']//div[@data-value] >> nth=0
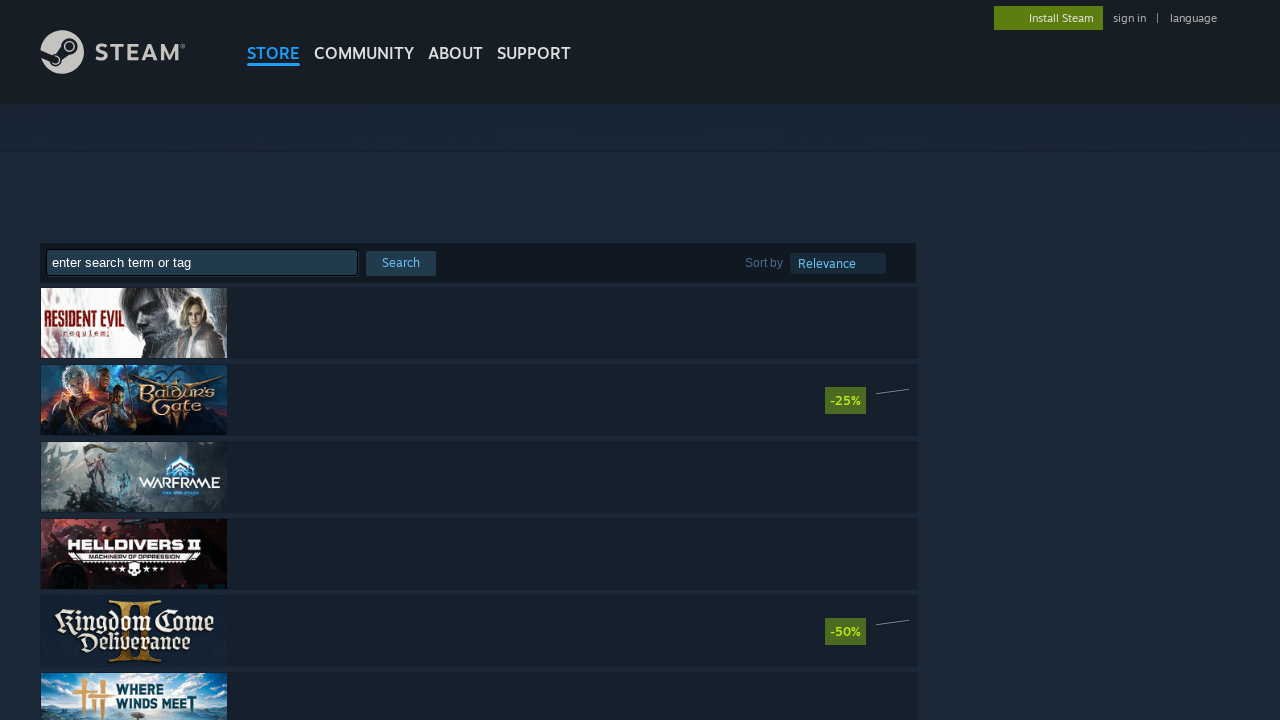

Verified page body content is present
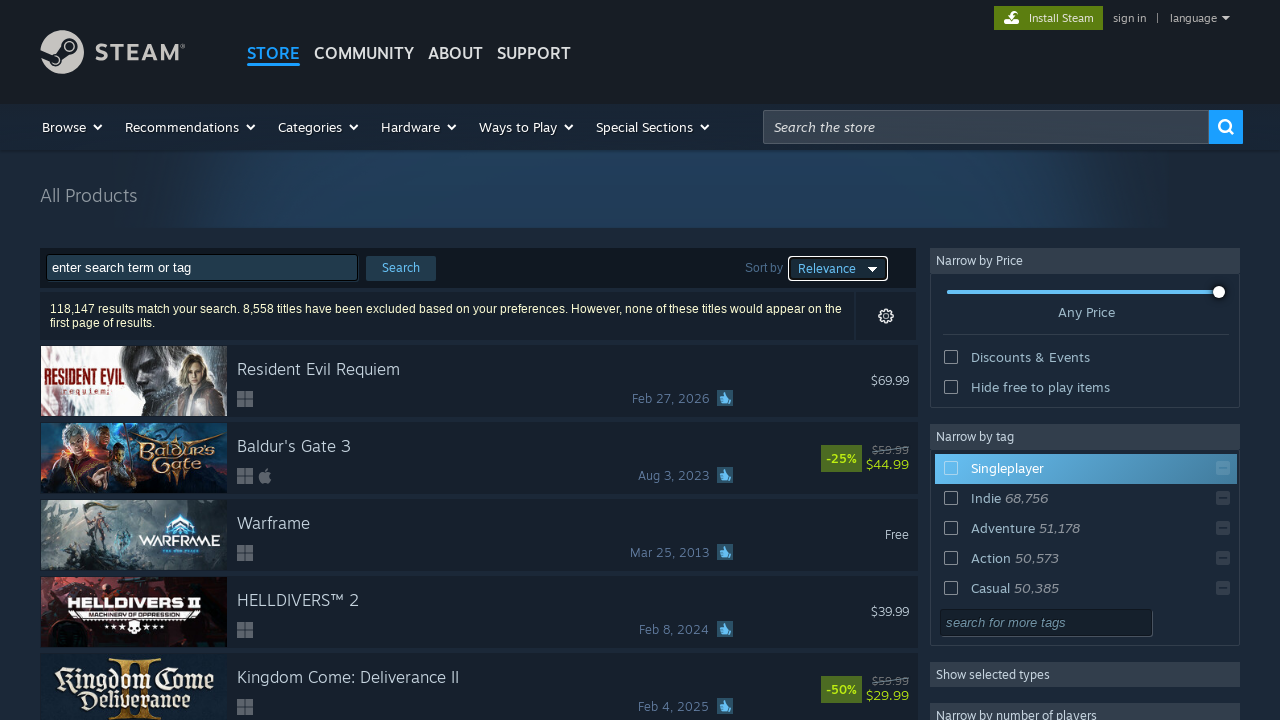

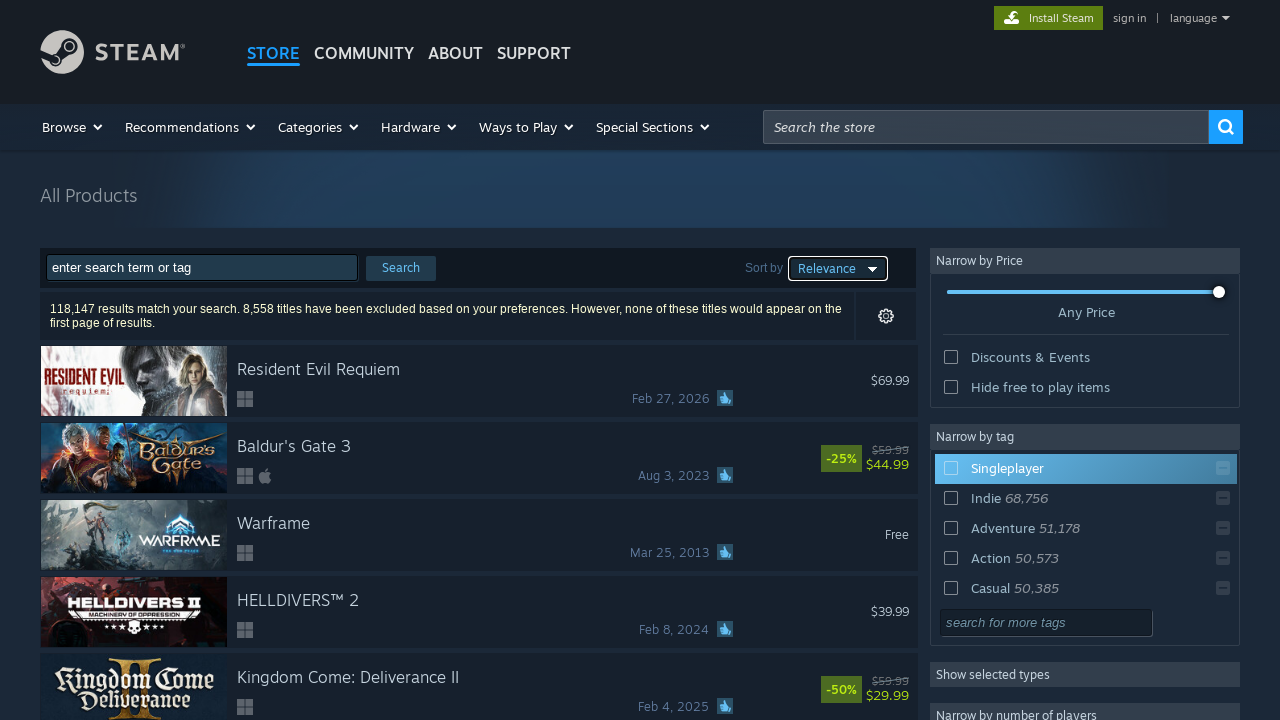